Tests clicking a button with dynamic ID on the Free Range Testers automation sandbox

Starting URL: https://thefreerangetester.github.io/sandbox-automation-testing/

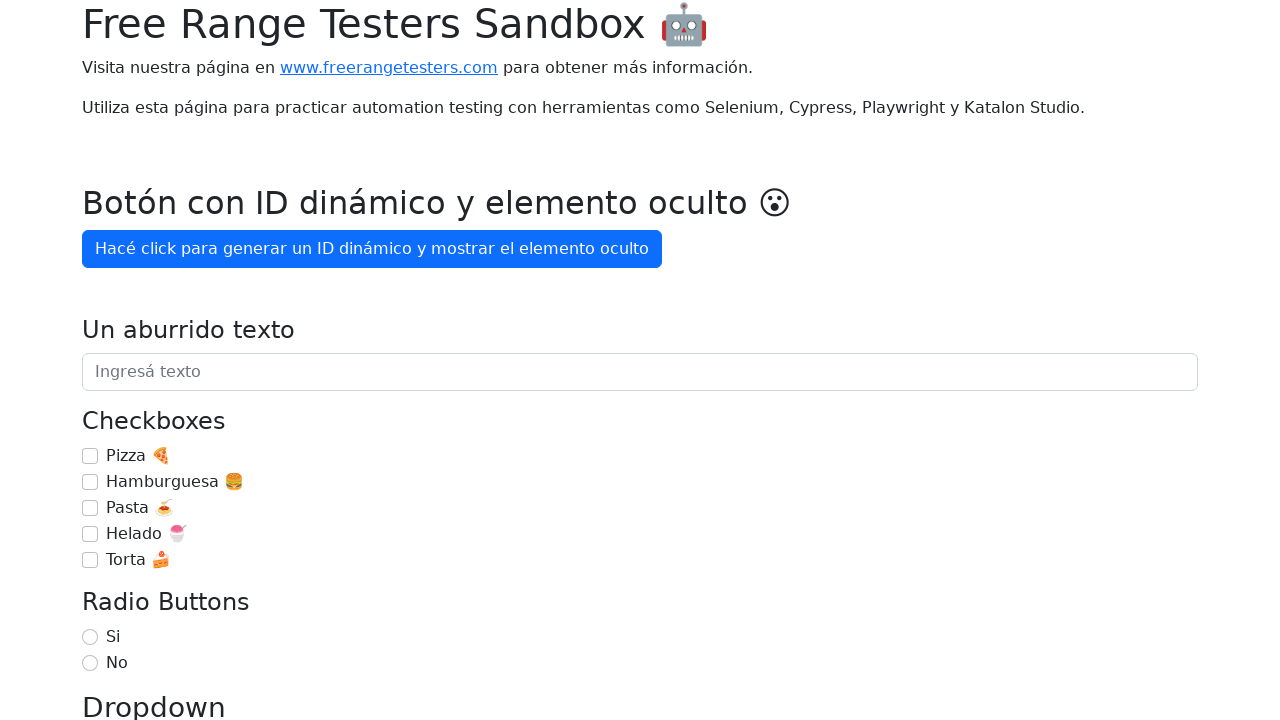

Navigated to Free Range Testers automation sandbox
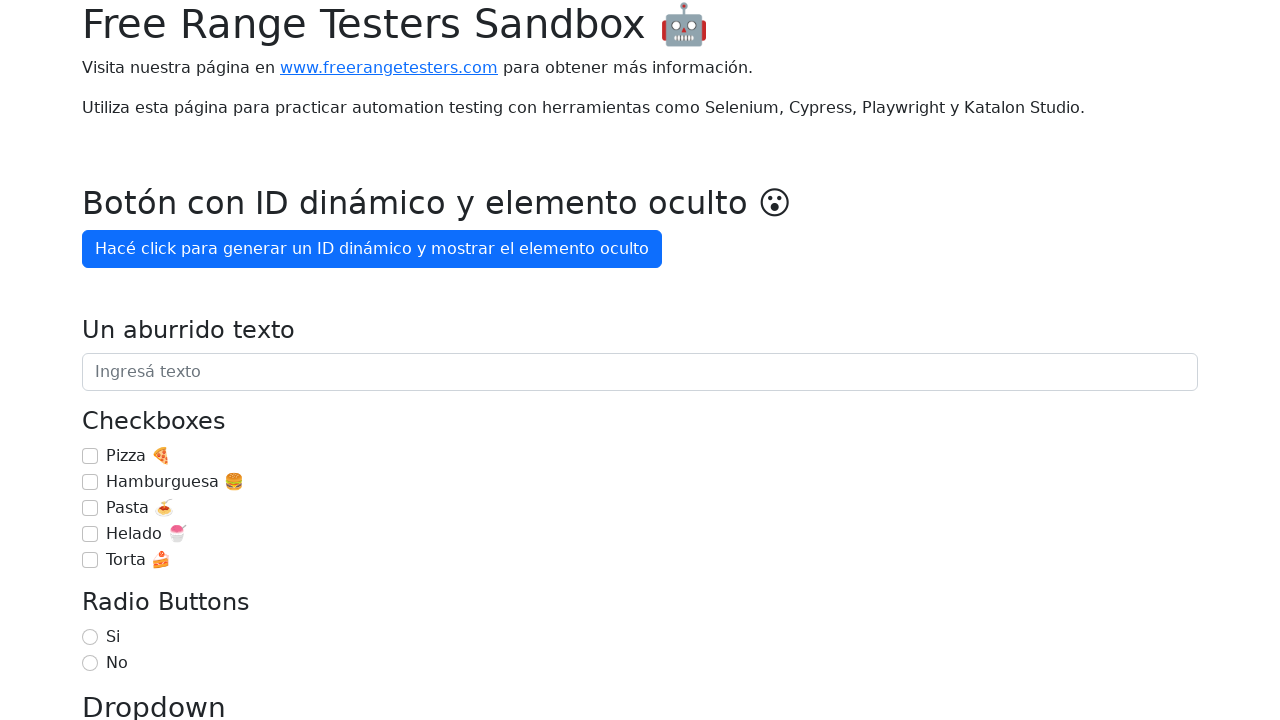

Clicked button with dynamic ID at (372, 249) on internal:role=button[name="Hacé click para generar un ID"i]
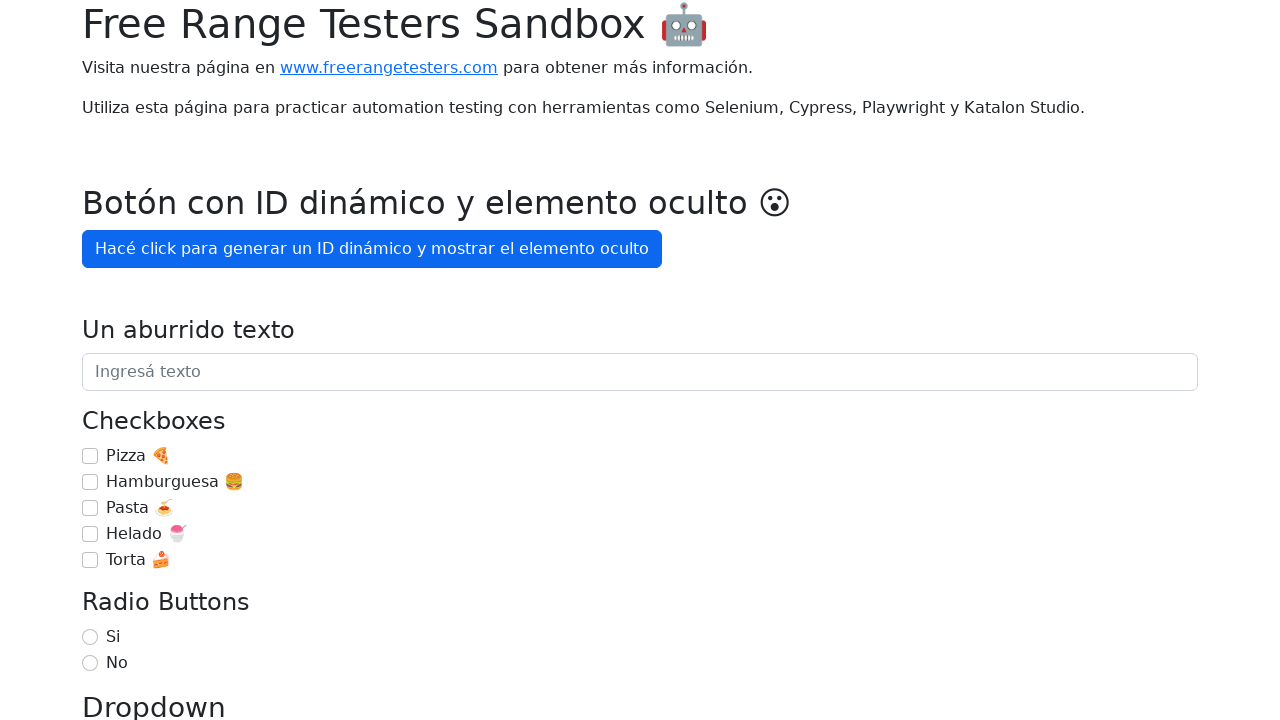

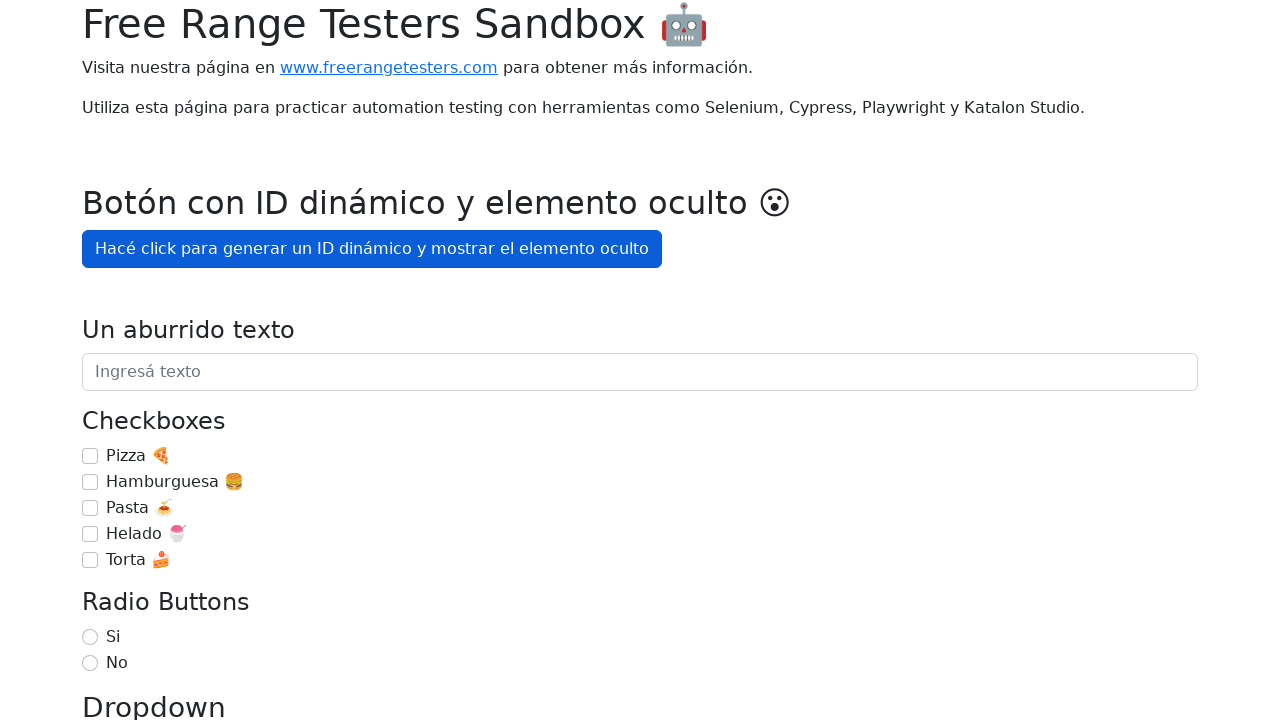